Navigates to Mars news page and waits for the news content to load

Starting URL: https://data-class-mars.s3.amazonaws.com/Mars/index.html

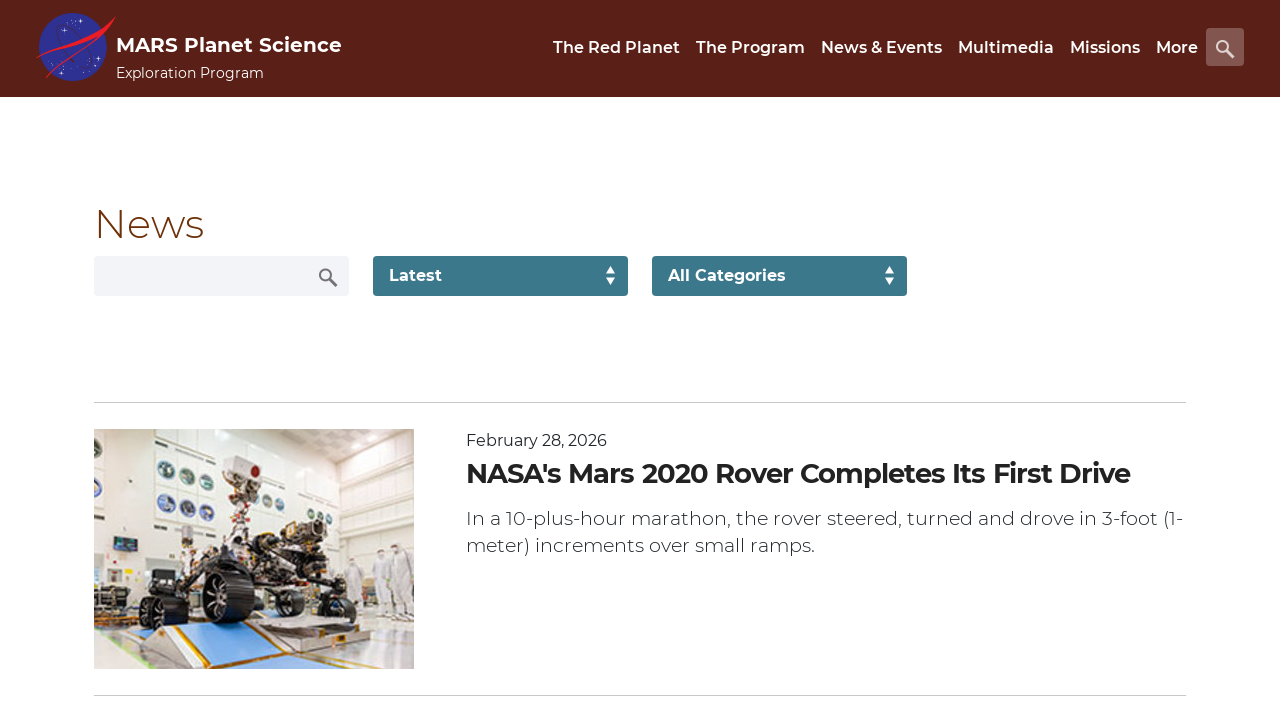

Navigated to Mars news page
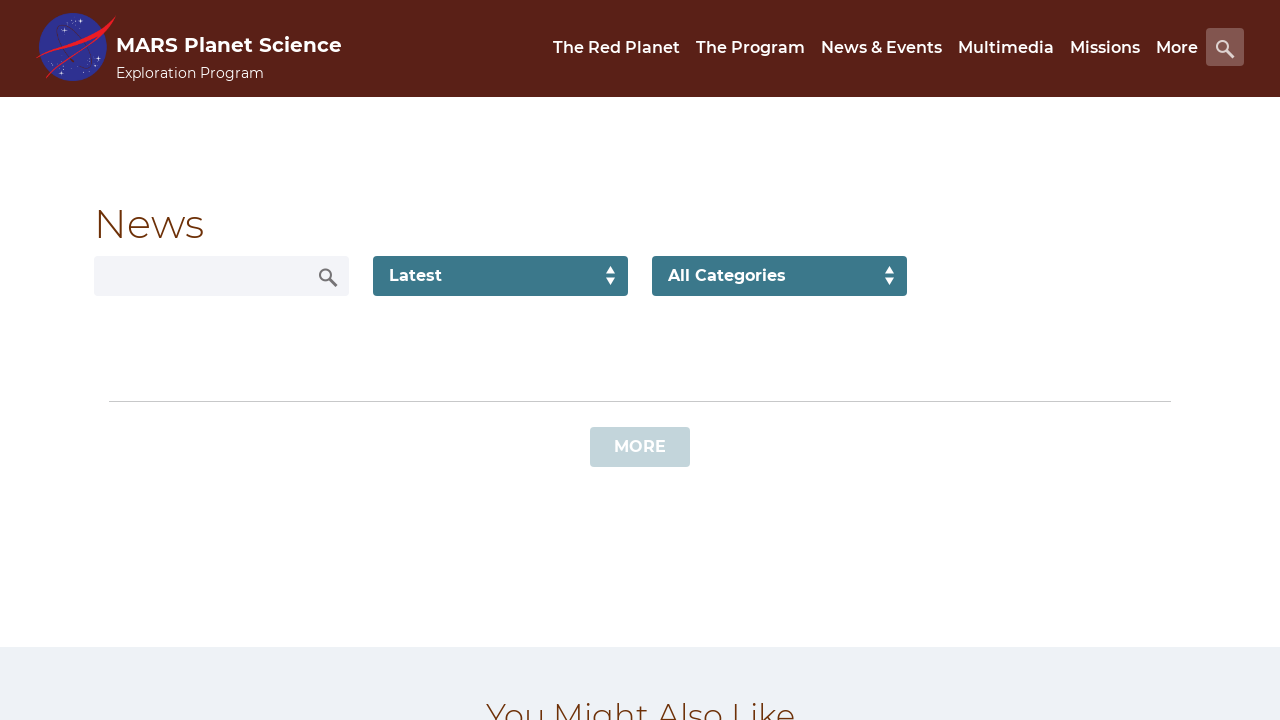

News list text element loaded
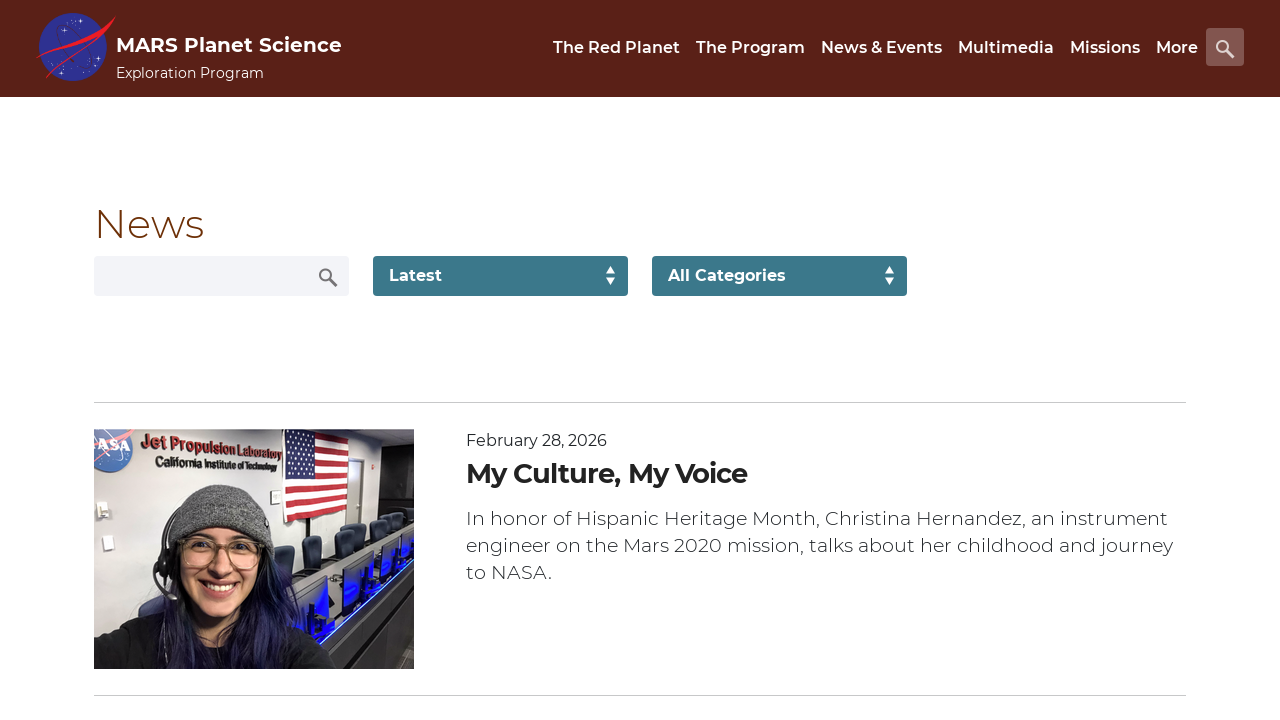

News title content element is present
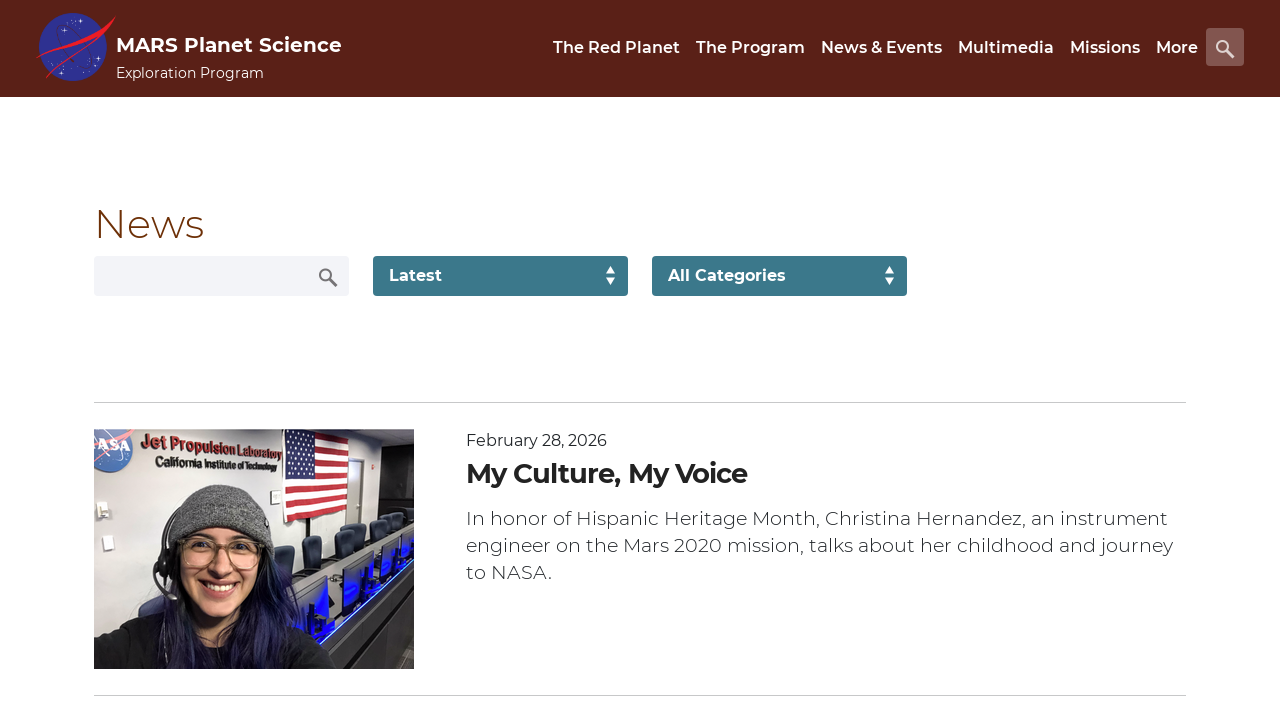

Article teaser body element is present
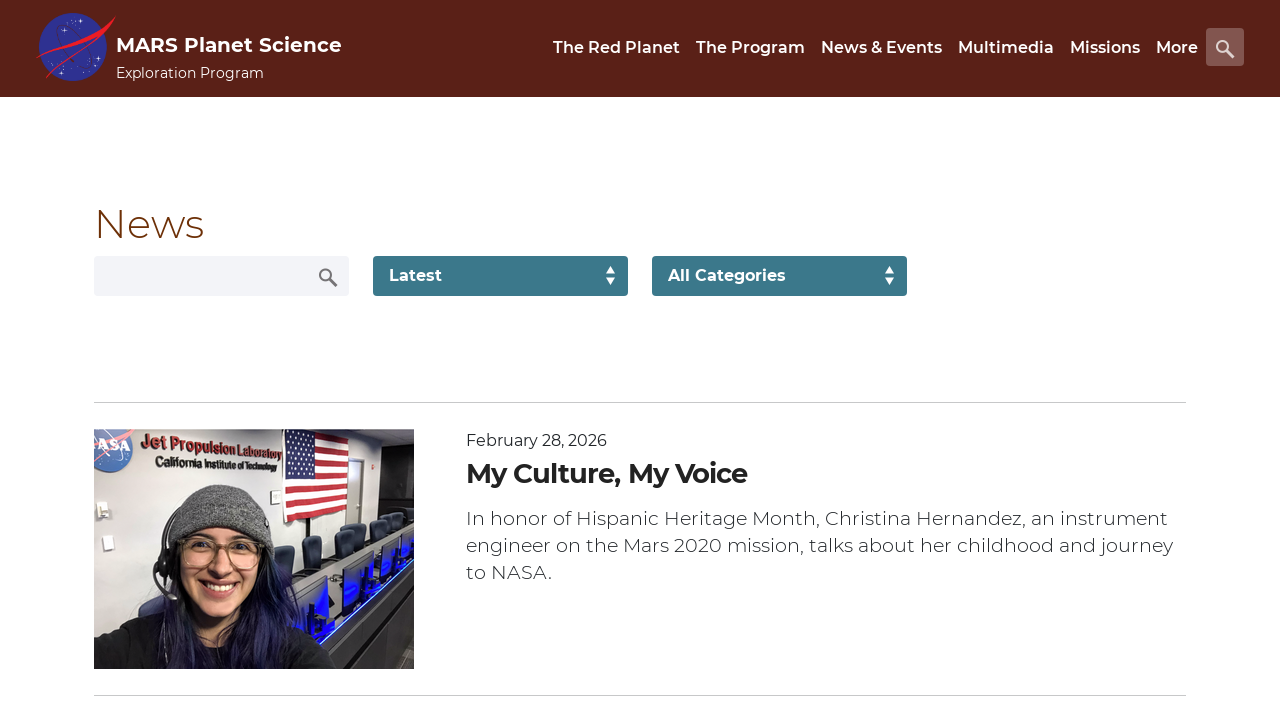

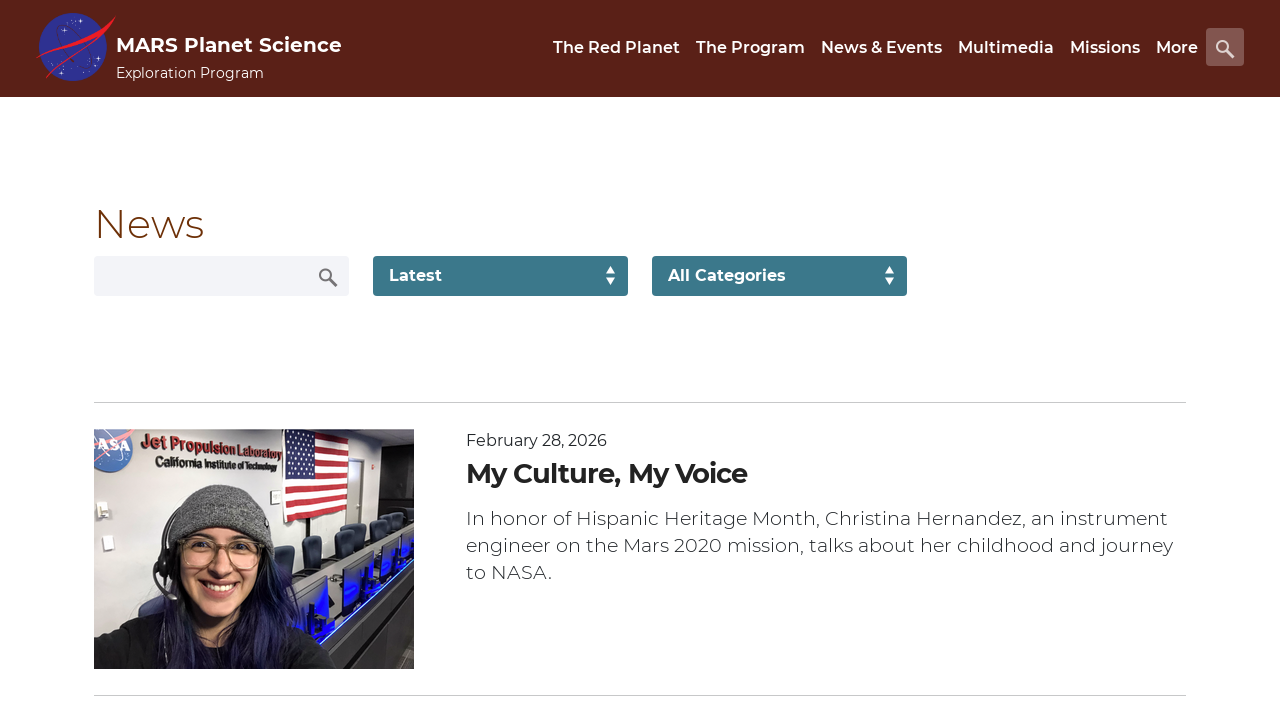